Tests click functionality by clicking an "Add Element" button and verifying a new element is added to the page

Starting URL: https://the-internet.herokuapp.com/add_remove_elements/

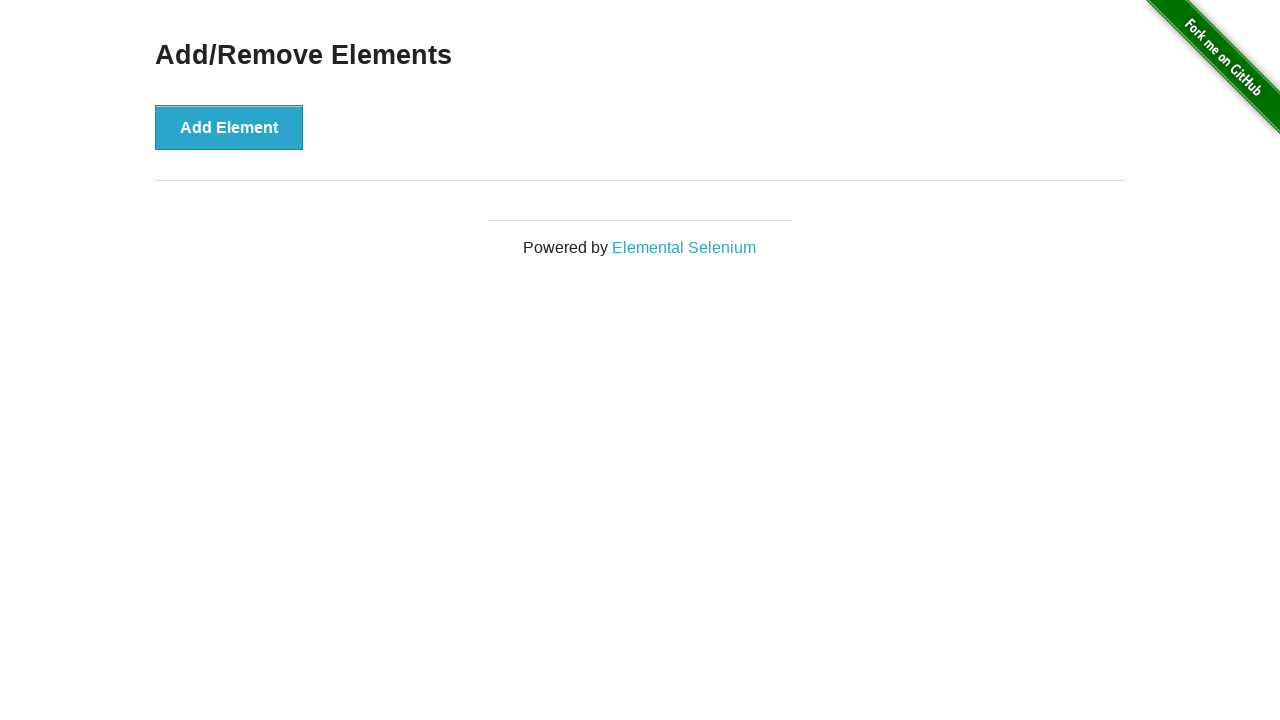

Waited for page to fully load (networkidle)
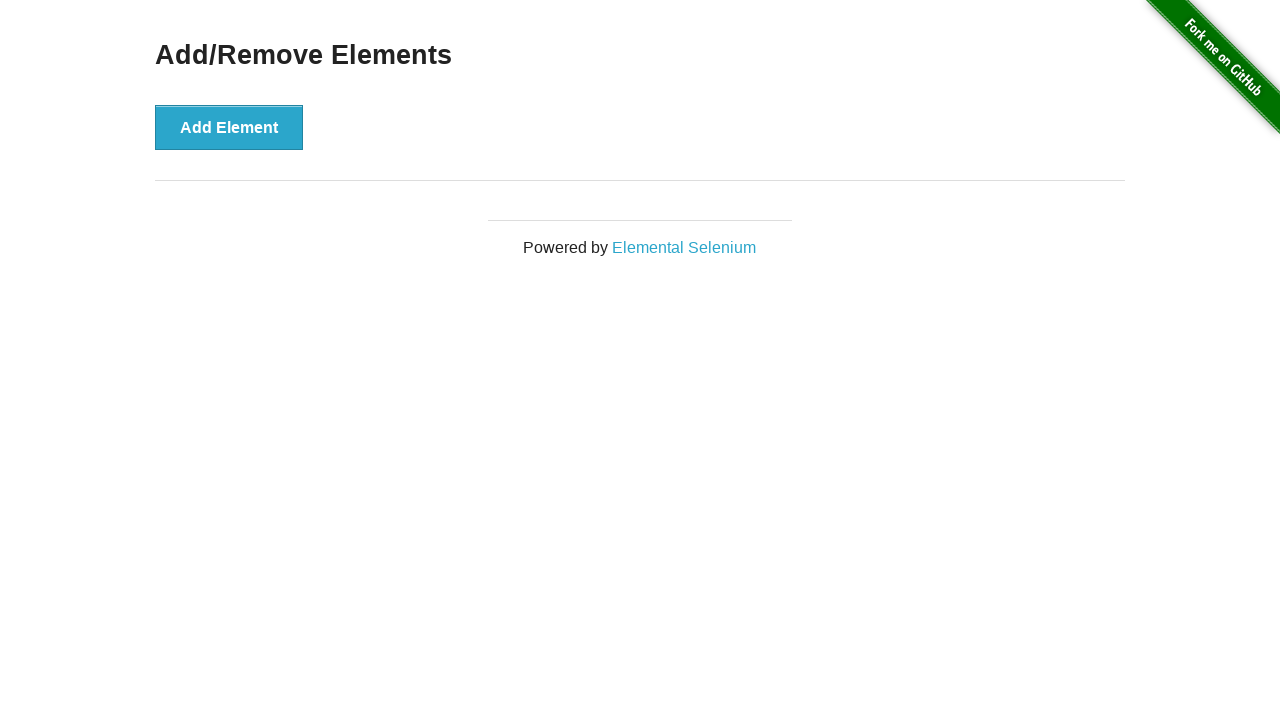

Verified no elements with 'added-manually' class exist initially
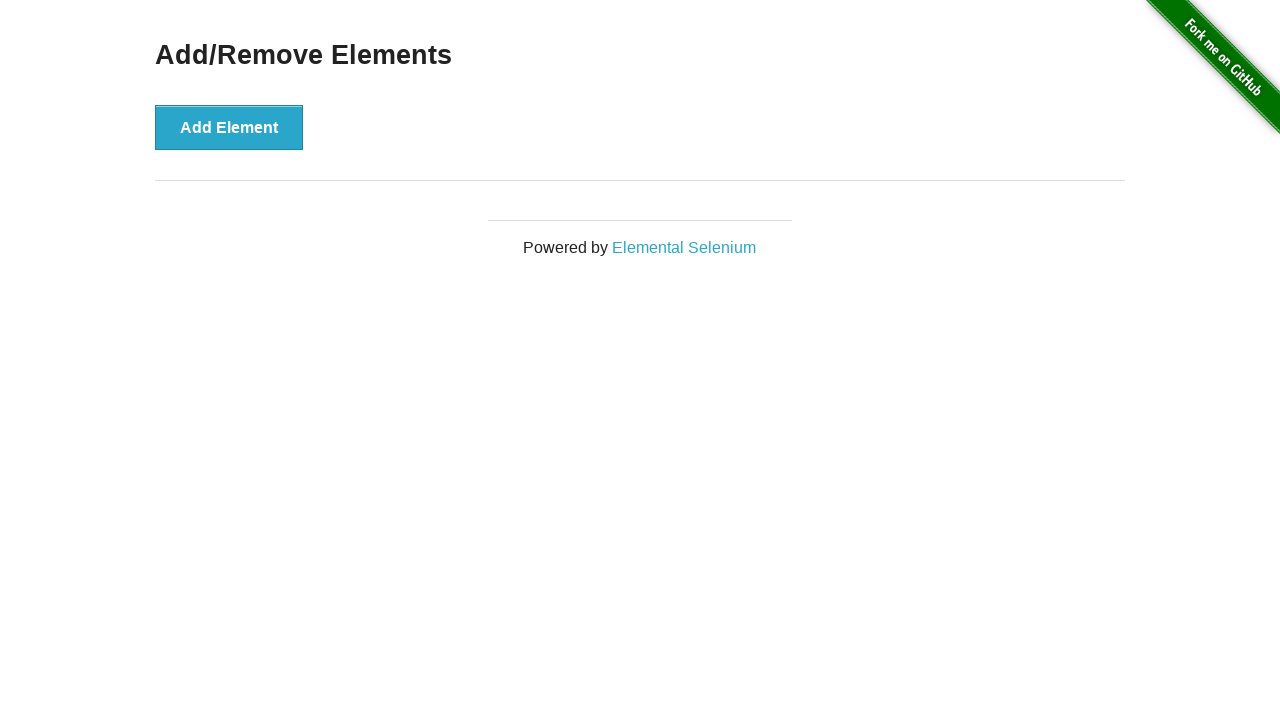

Clicked 'Add Element' button at (229, 127) on button:has-text('Add Element')
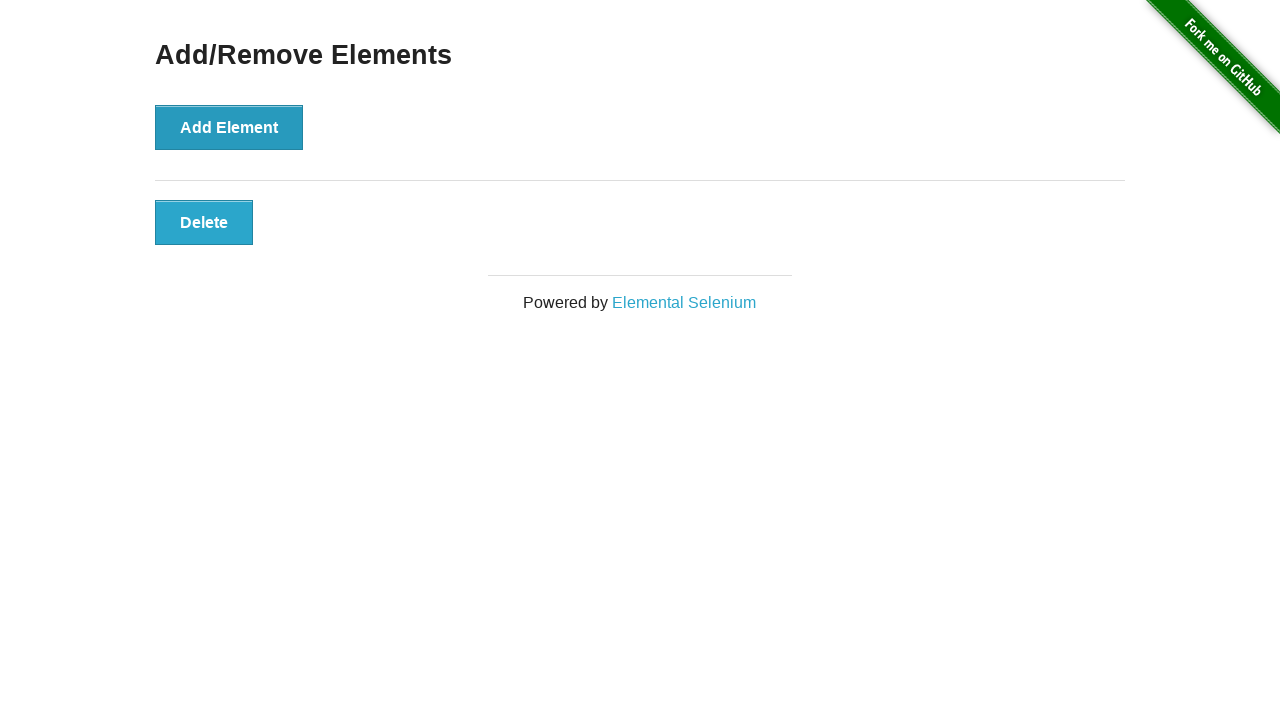

Verified that one element with 'added-manually' class was added to the page
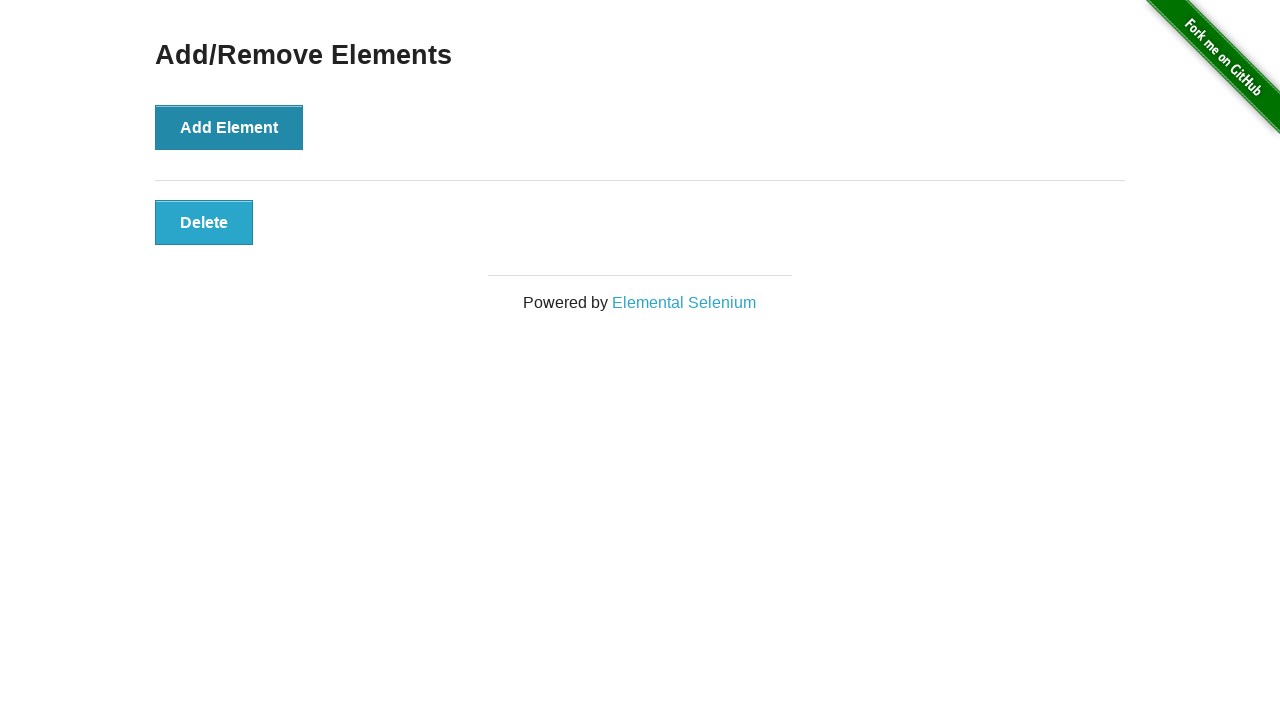

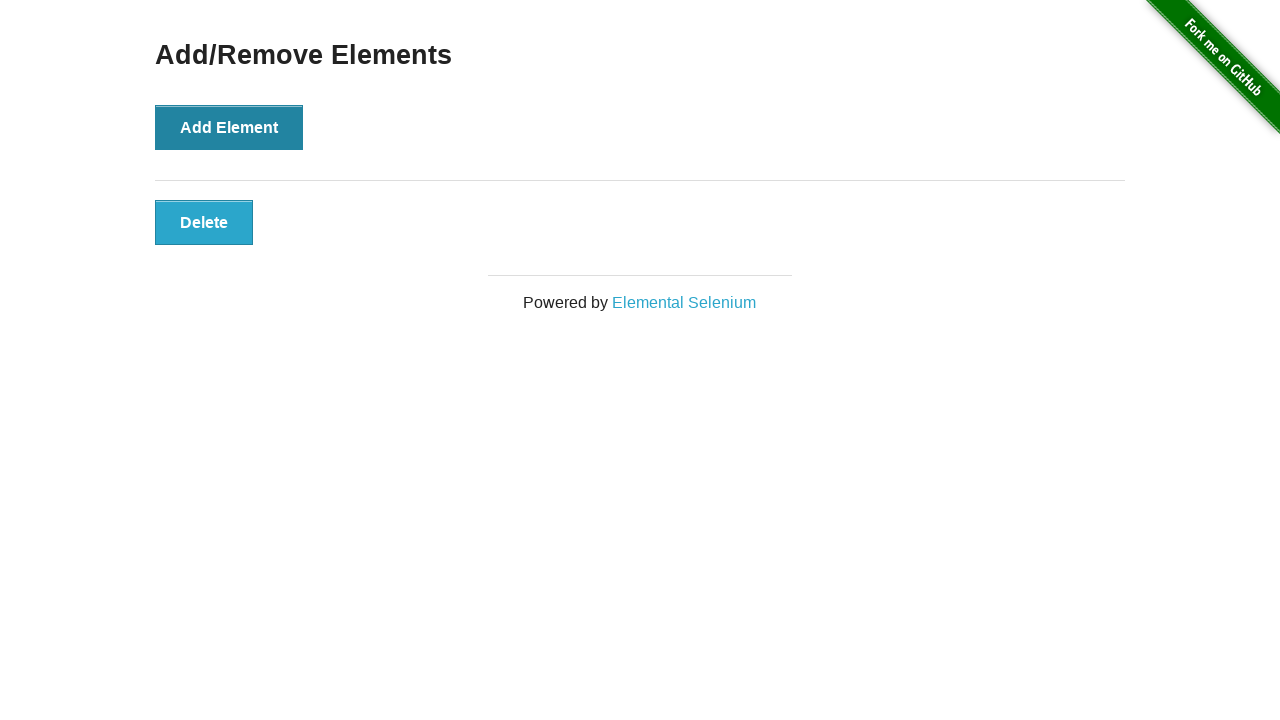